Navigates to the Automation Practice page and verifies that footer links are present in the footer table.

Starting URL: https://rahulshettyacademy.com/AutomationPractice/

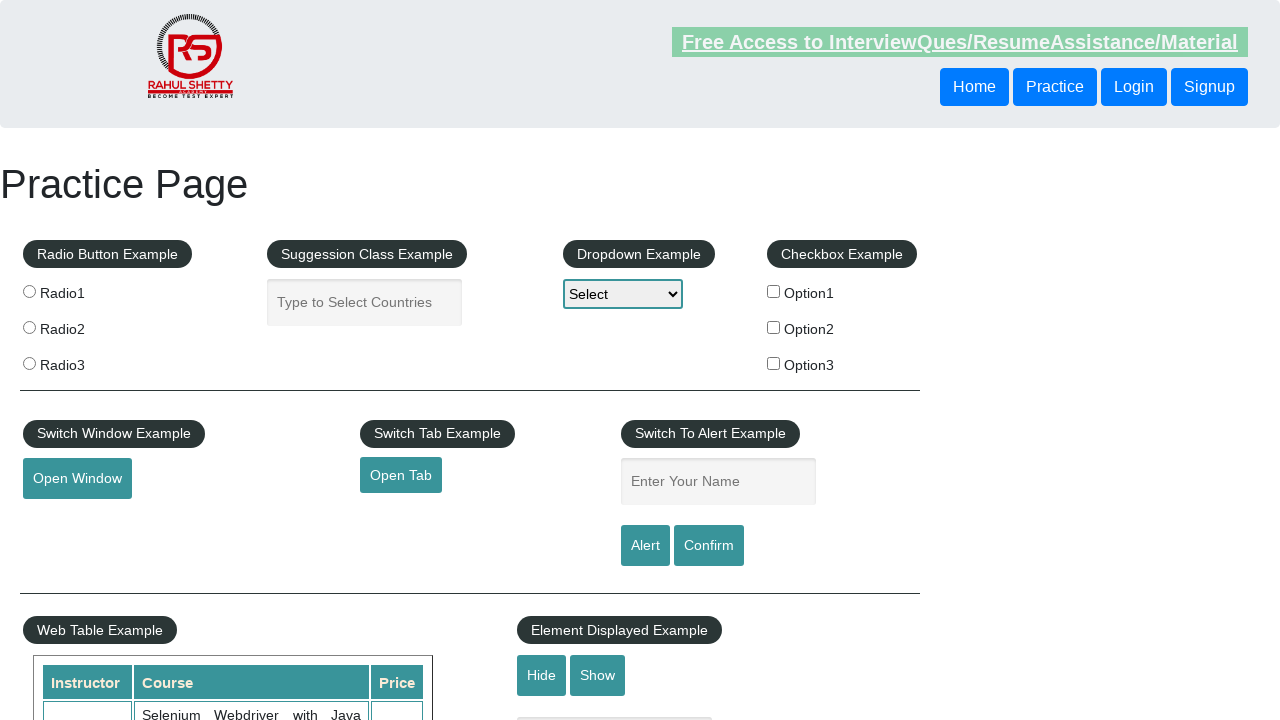

Navigated to Automation Practice page
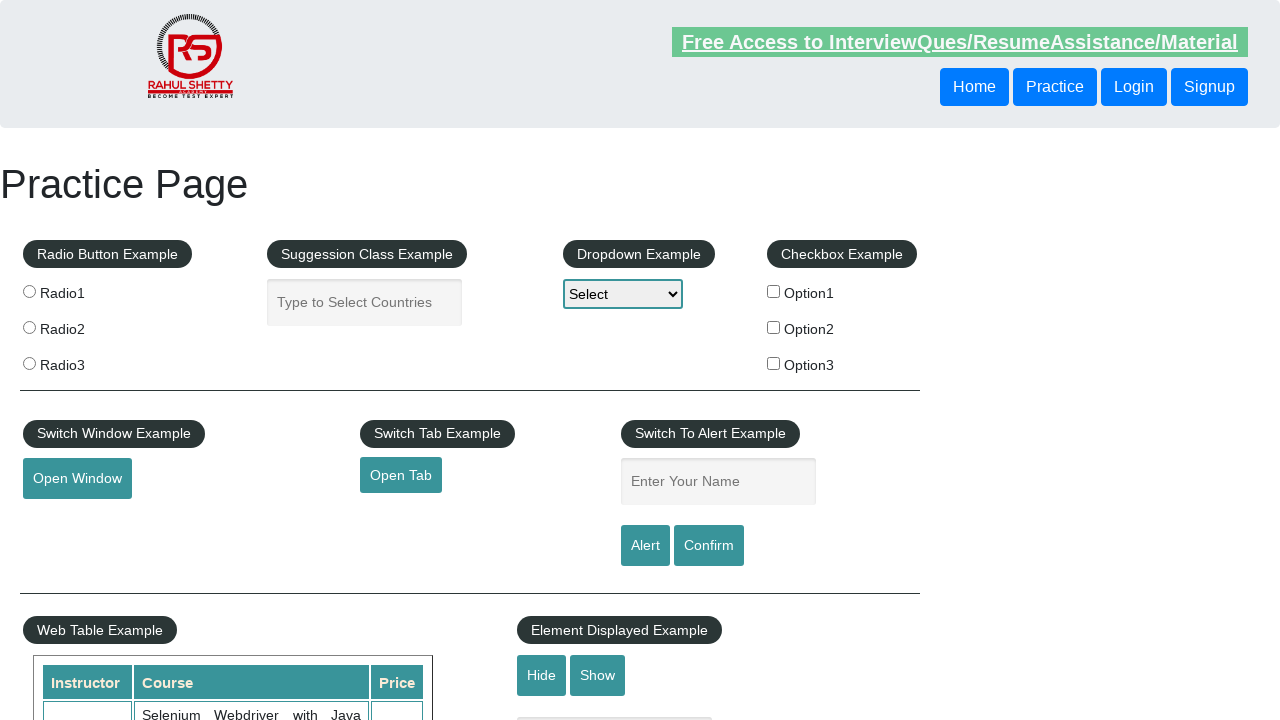

Footer table loaded and is visible
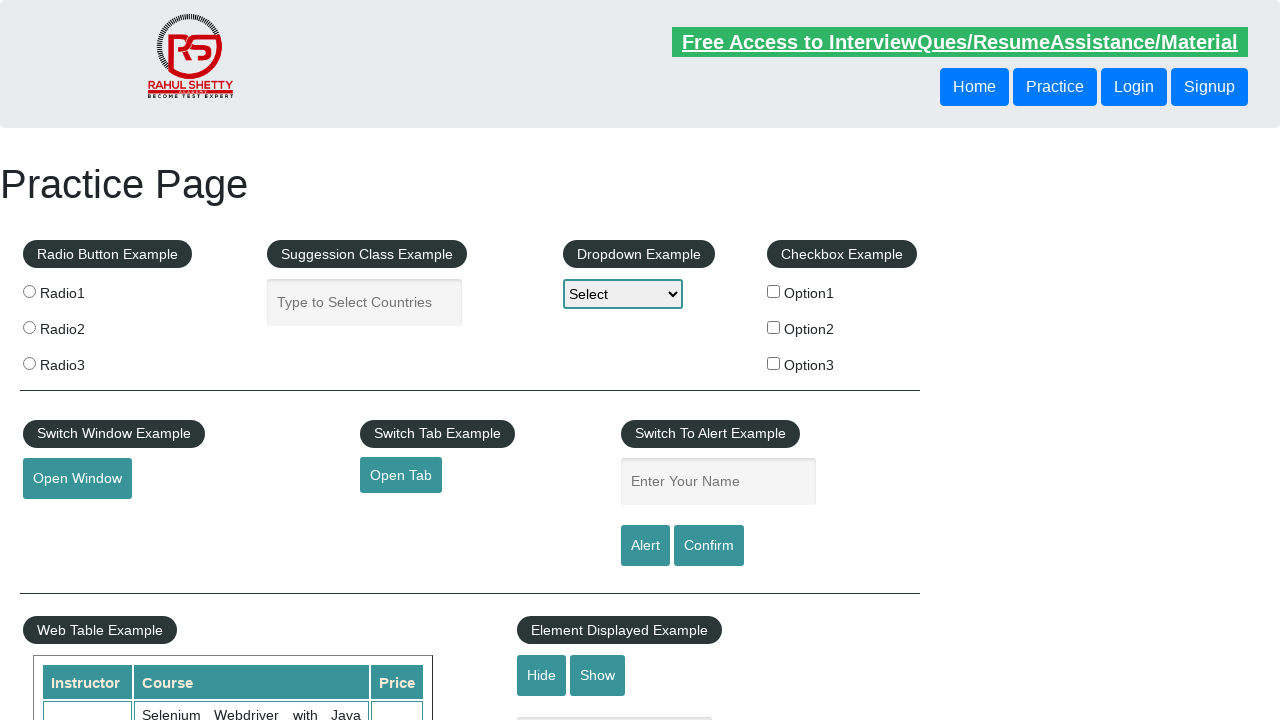

Located footer links in table
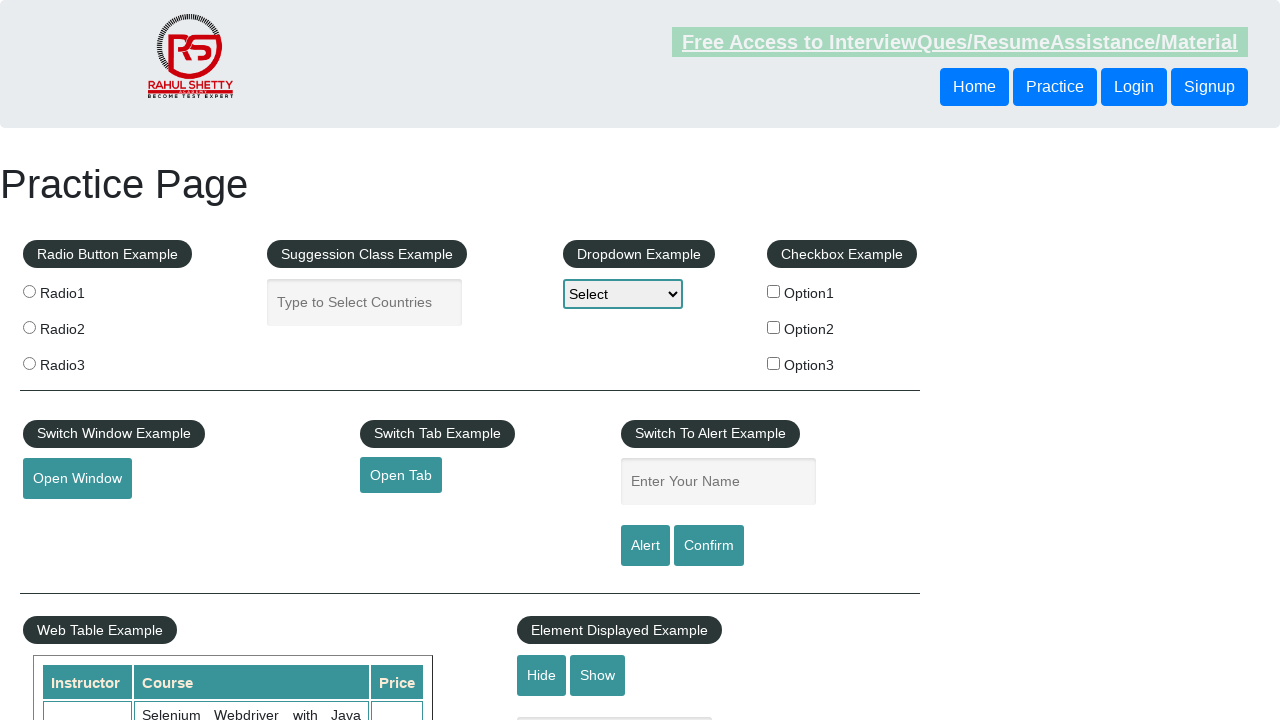

Verified footer links are present (found 20 links)
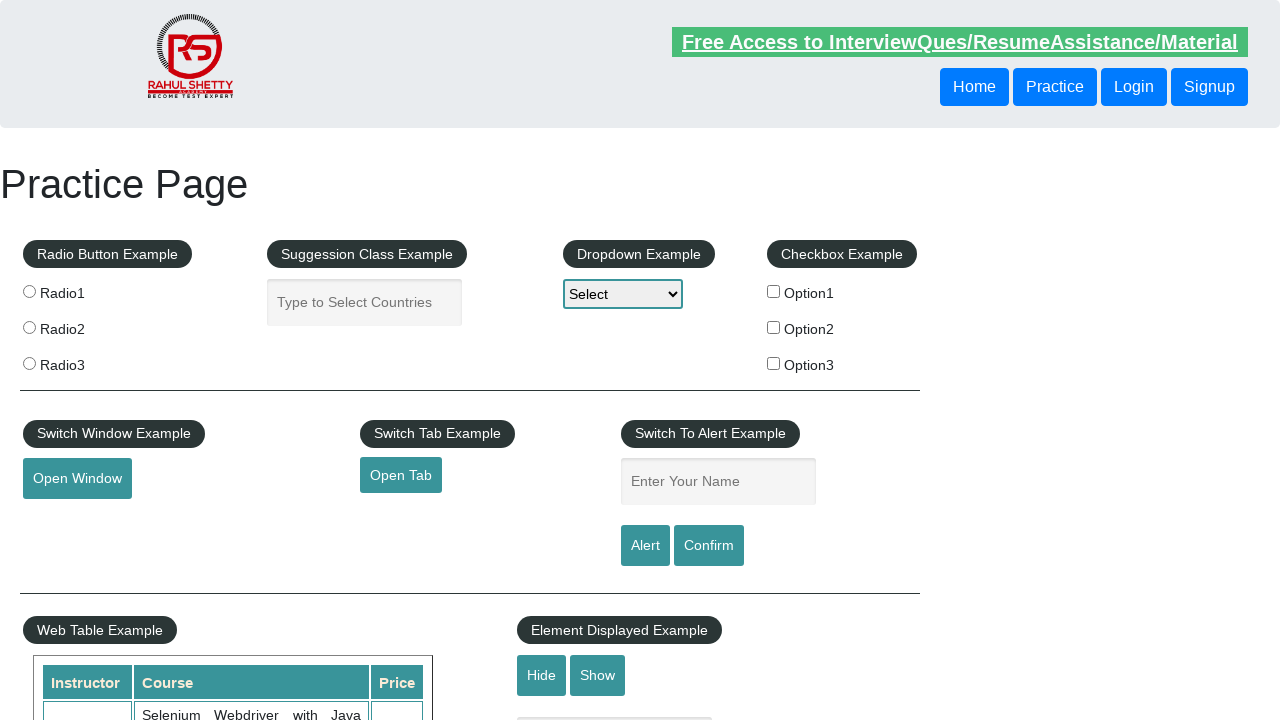

Selected first footer link
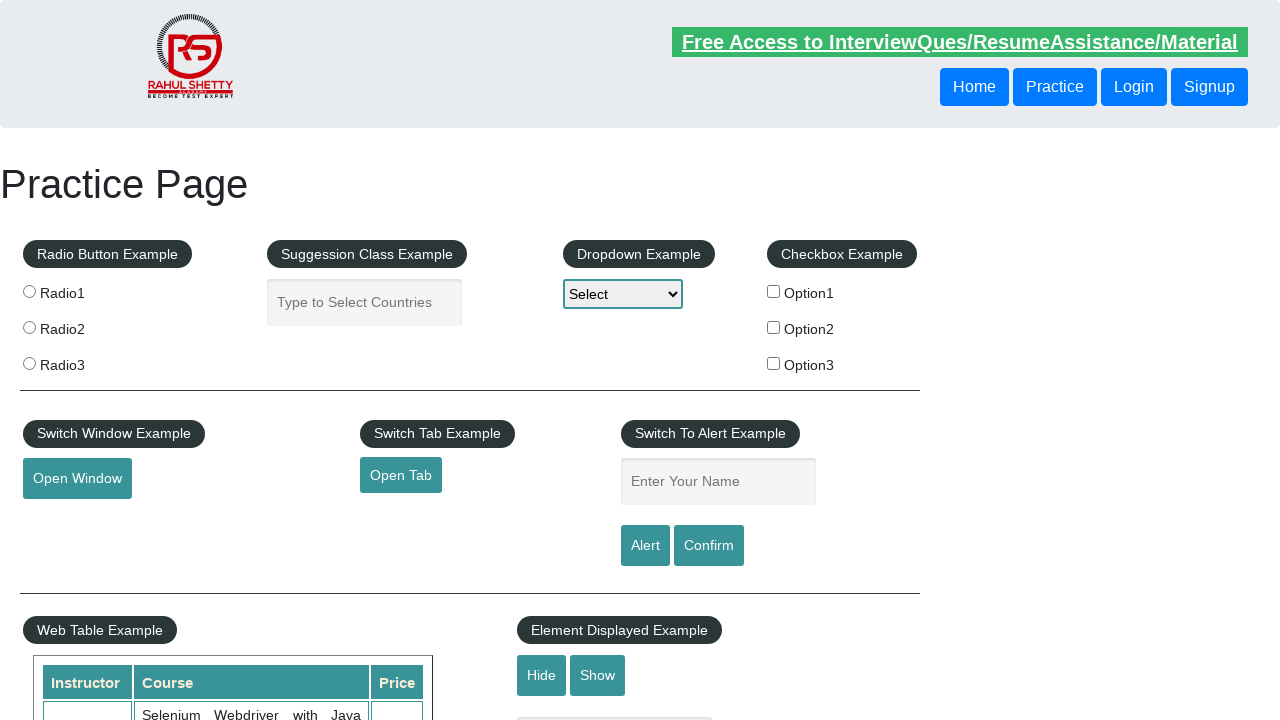

Scrolled first footer link into view
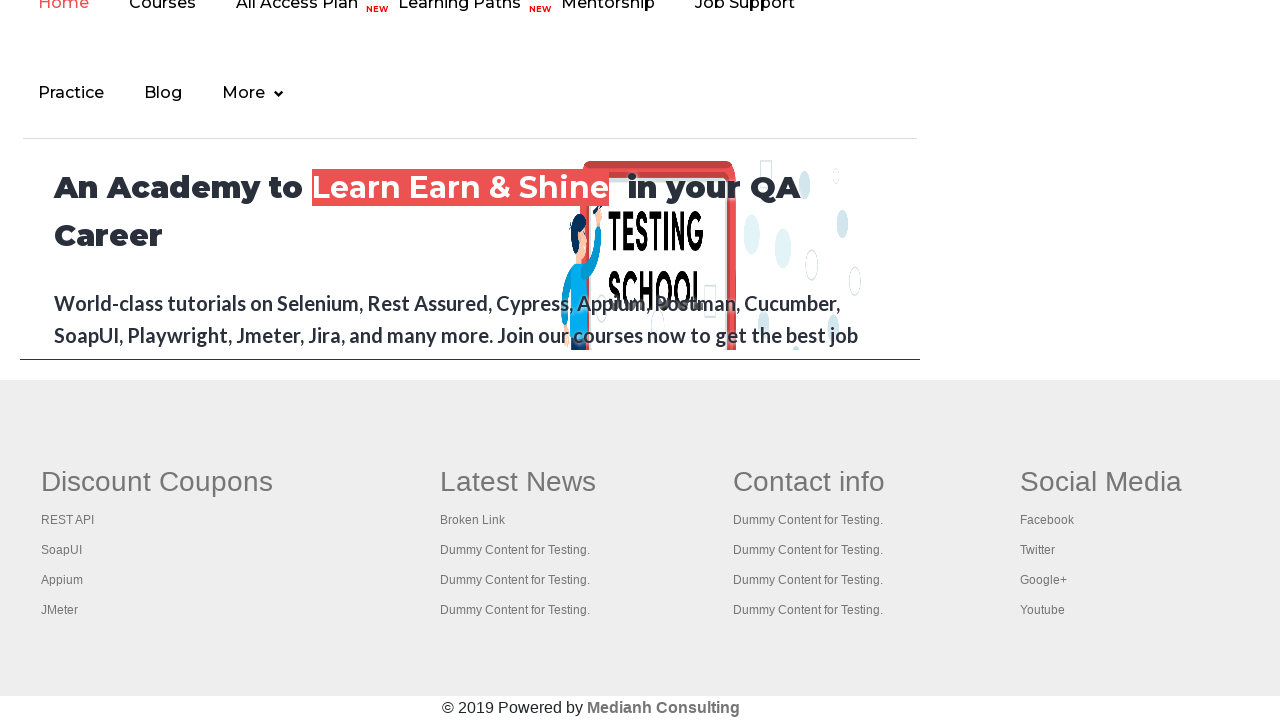

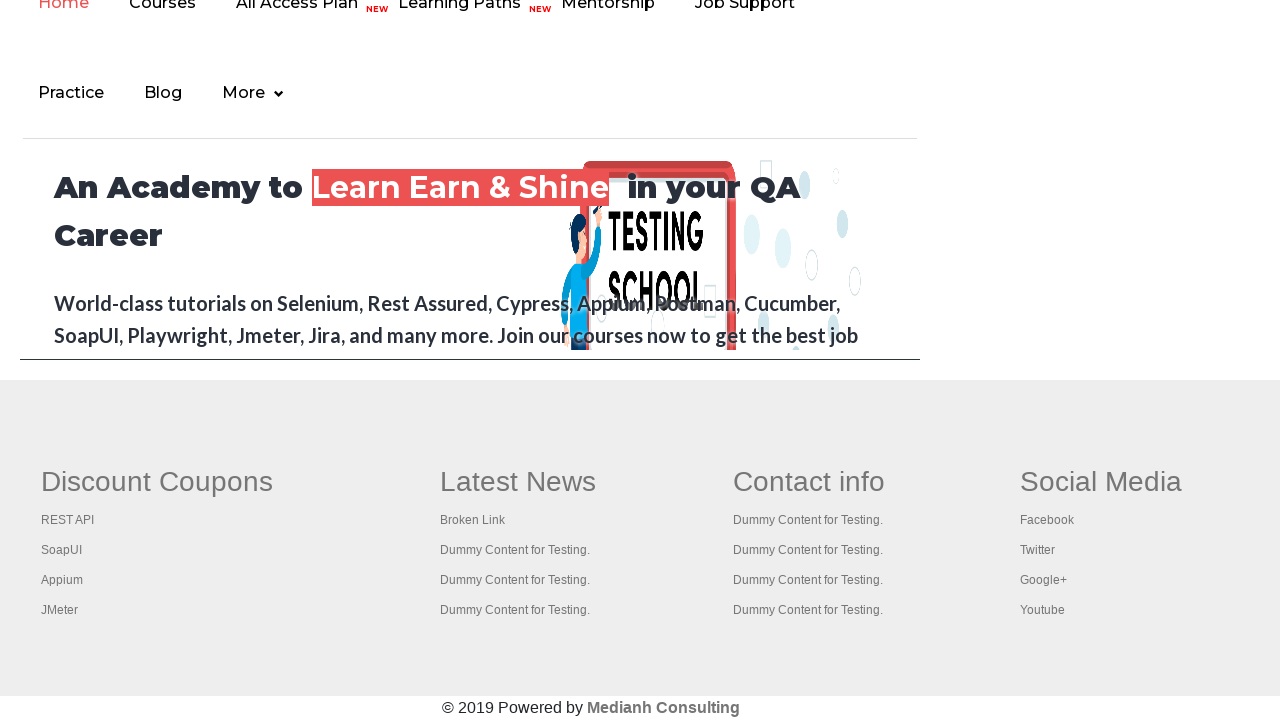